Tests marking all items as completed using the toggle-all checkbox

Starting URL: https://demo.playwright.dev/todomvc

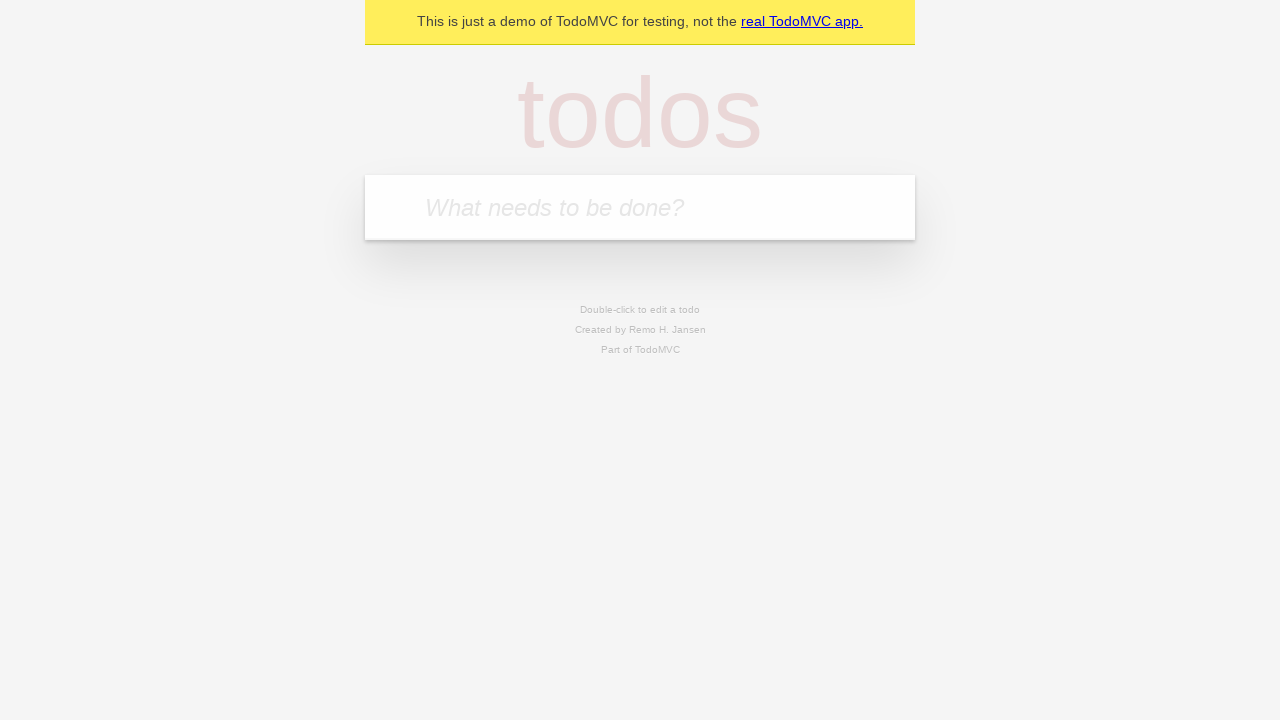

Filled todo input with 'buy some cheese' on internal:attr=[placeholder="What needs to be done?"i]
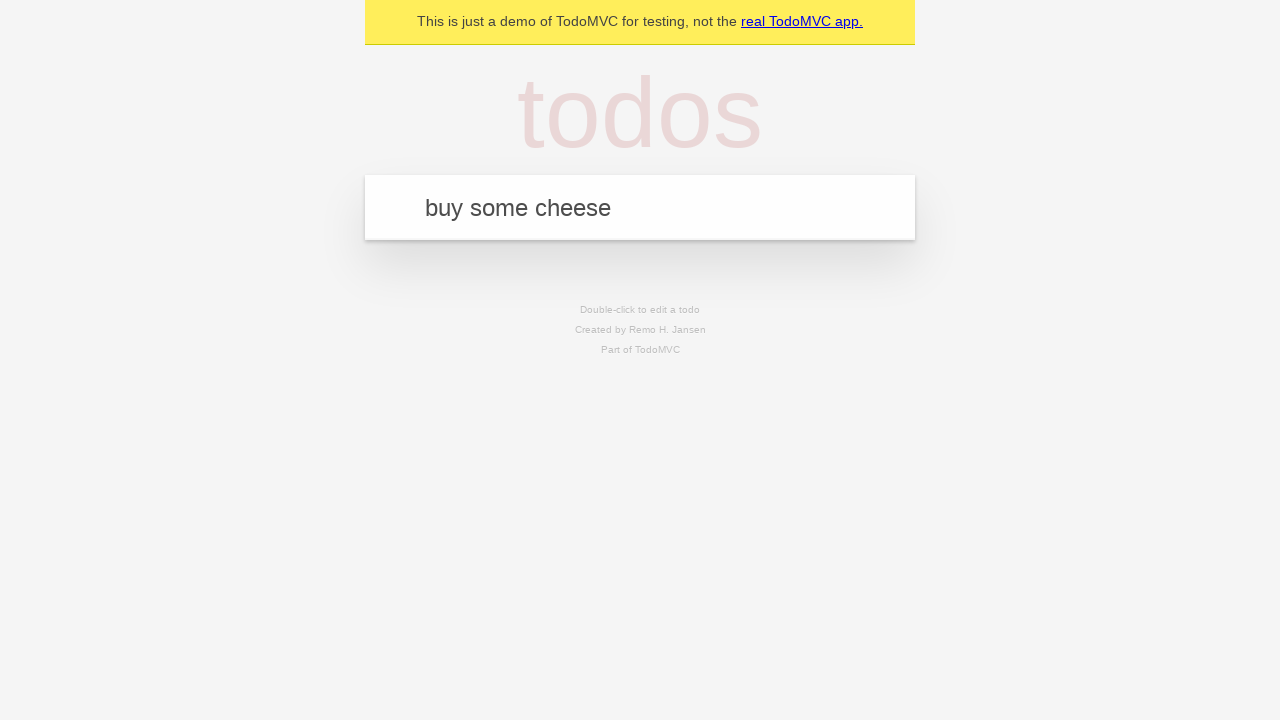

Pressed Enter to create todo 'buy some cheese' on internal:attr=[placeholder="What needs to be done?"i]
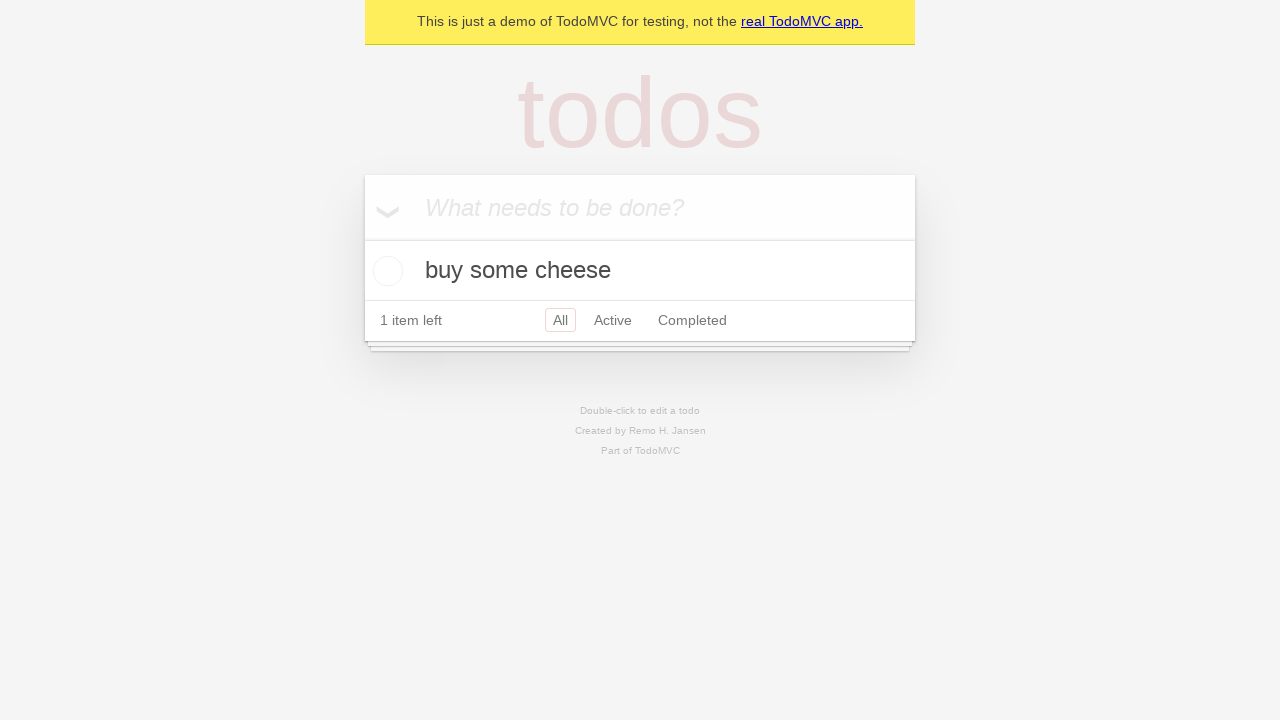

Filled todo input with 'feed the cat' on internal:attr=[placeholder="What needs to be done?"i]
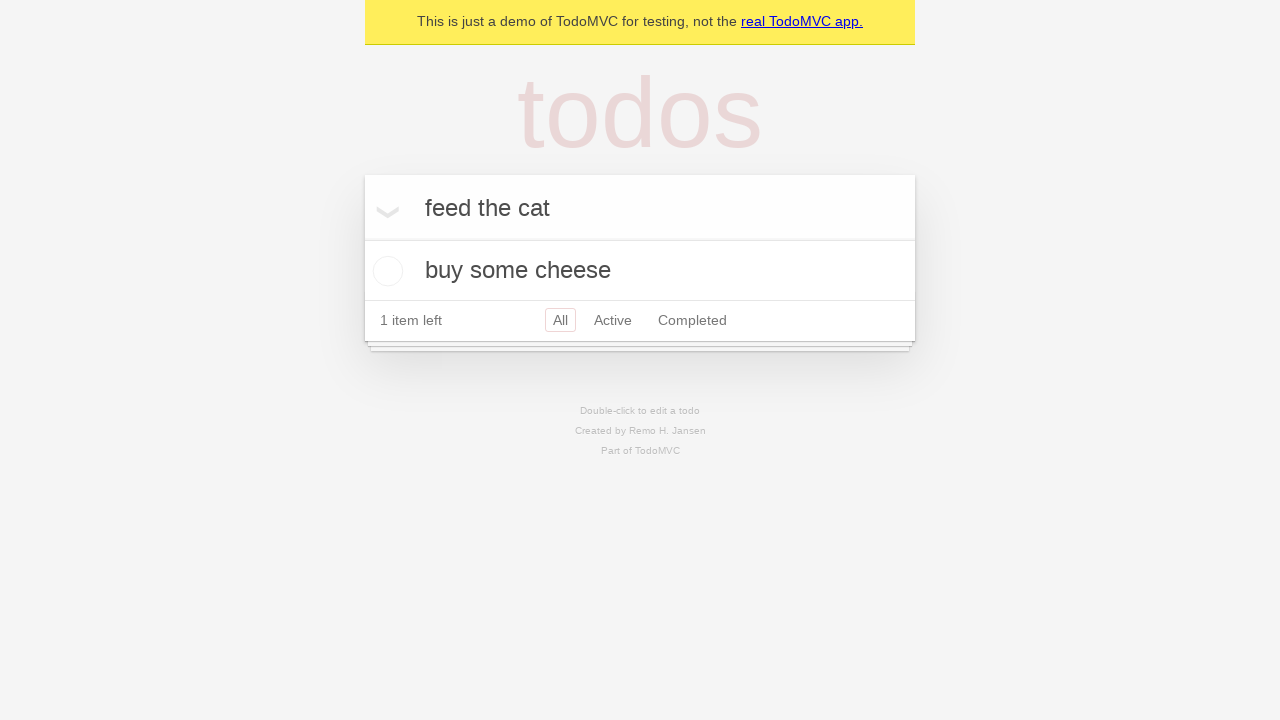

Pressed Enter to create todo 'feed the cat' on internal:attr=[placeholder="What needs to be done?"i]
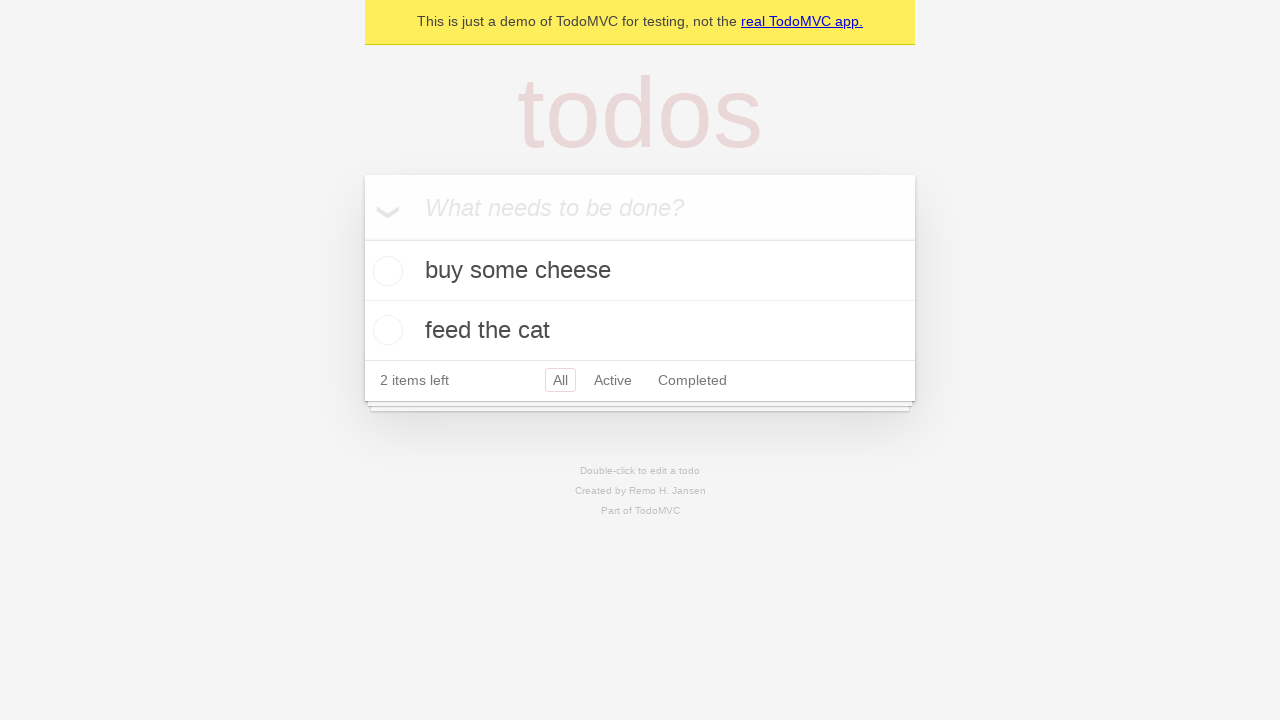

Filled todo input with 'book a doctors appointment' on internal:attr=[placeholder="What needs to be done?"i]
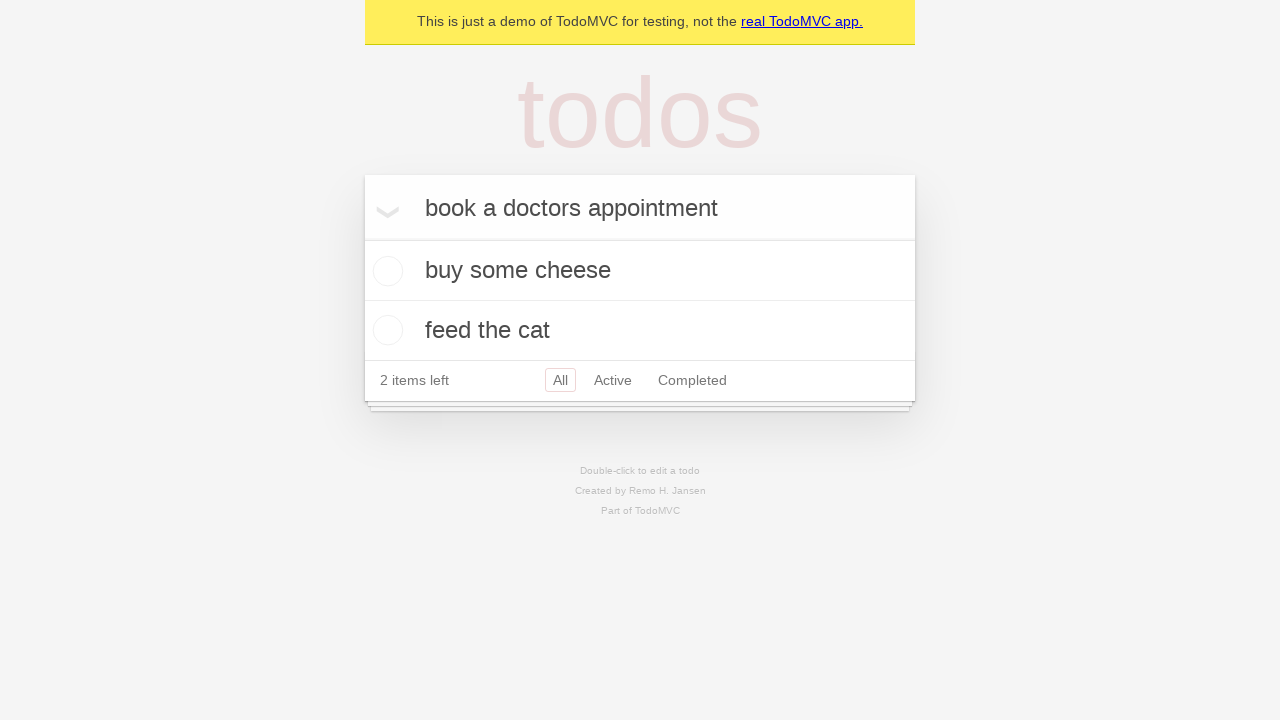

Pressed Enter to create todo 'book a doctors appointment' on internal:attr=[placeholder="What needs to be done?"i]
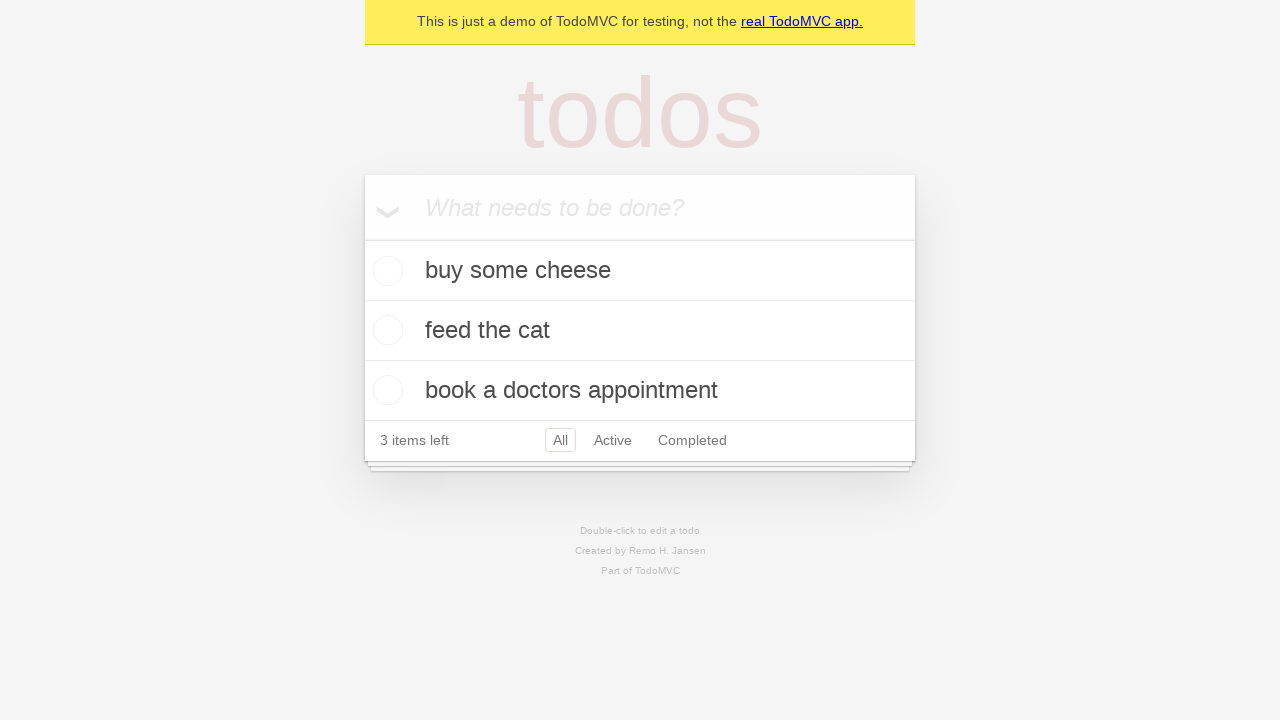

All 3 todos have been created
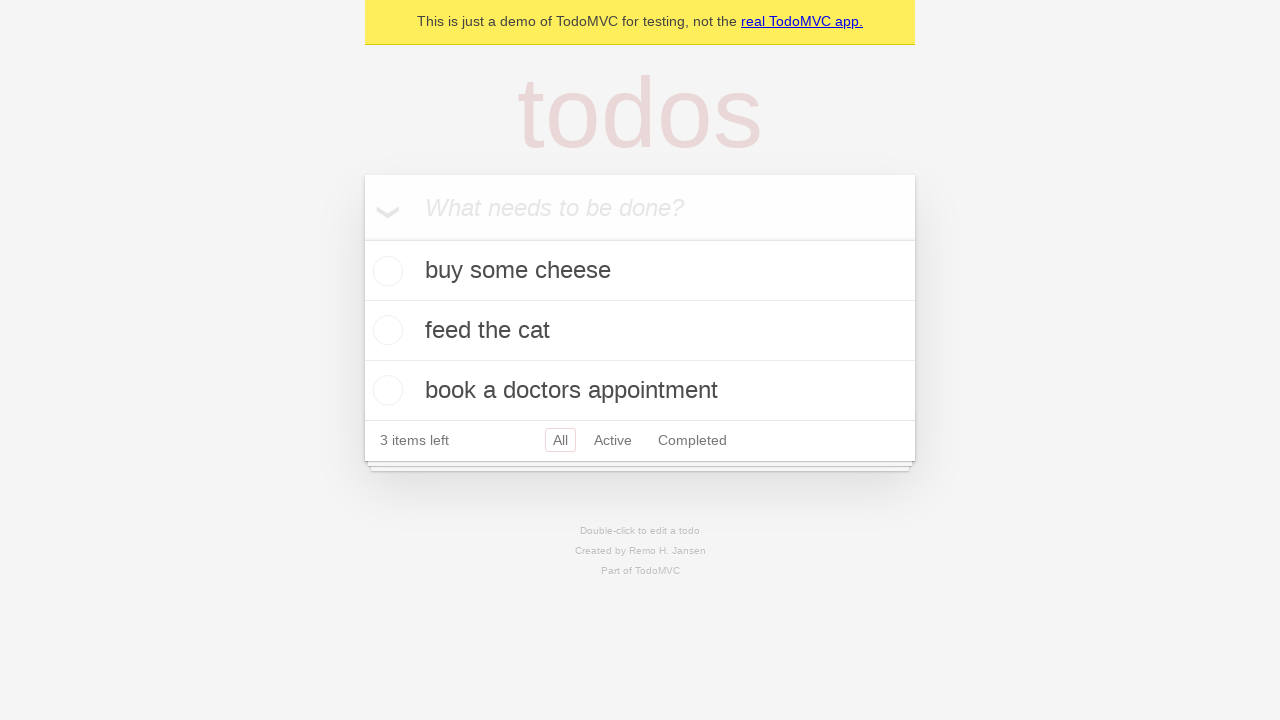

Clicked 'Mark all as complete' toggle-all checkbox at (362, 238) on internal:label="Mark all as complete"i
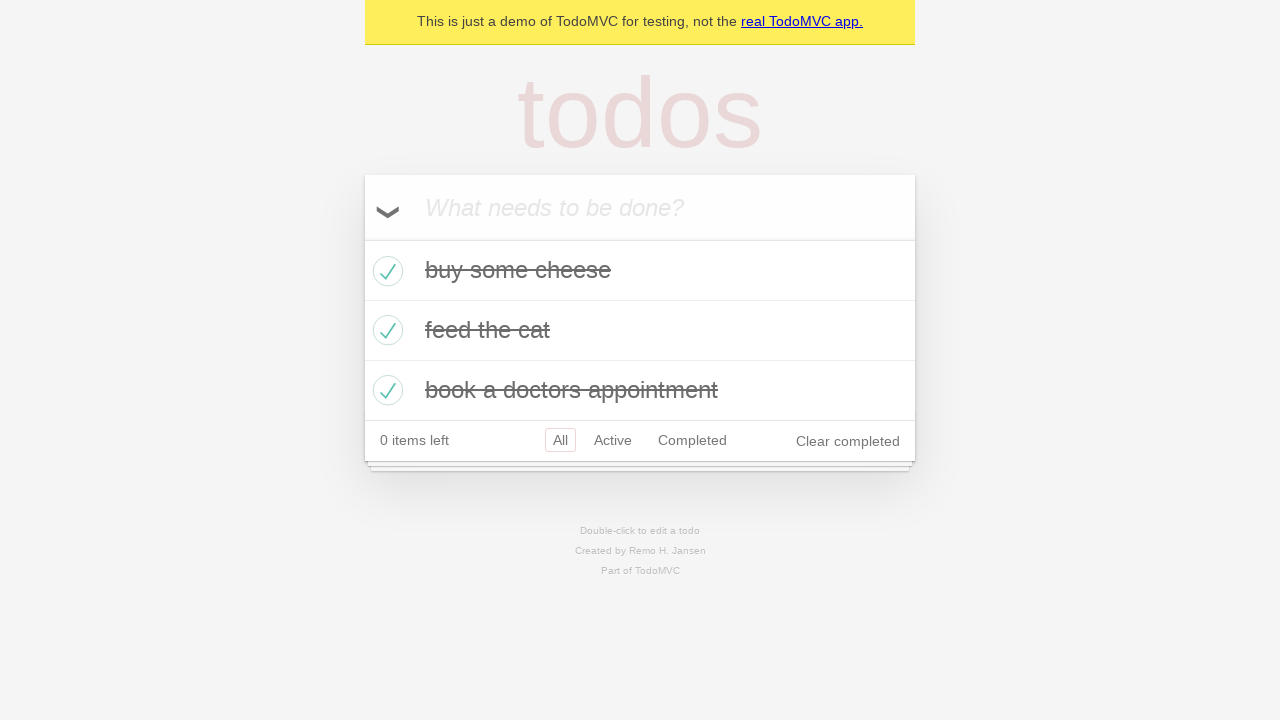

All todos are now marked as completed
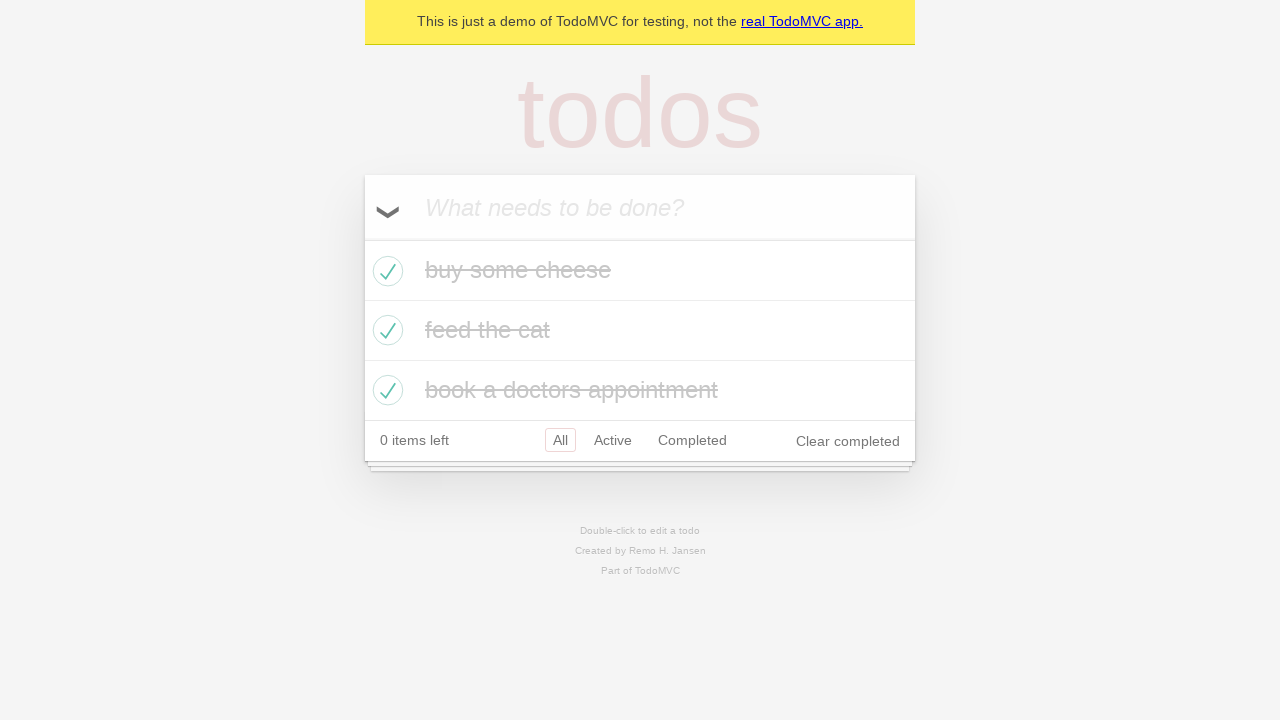

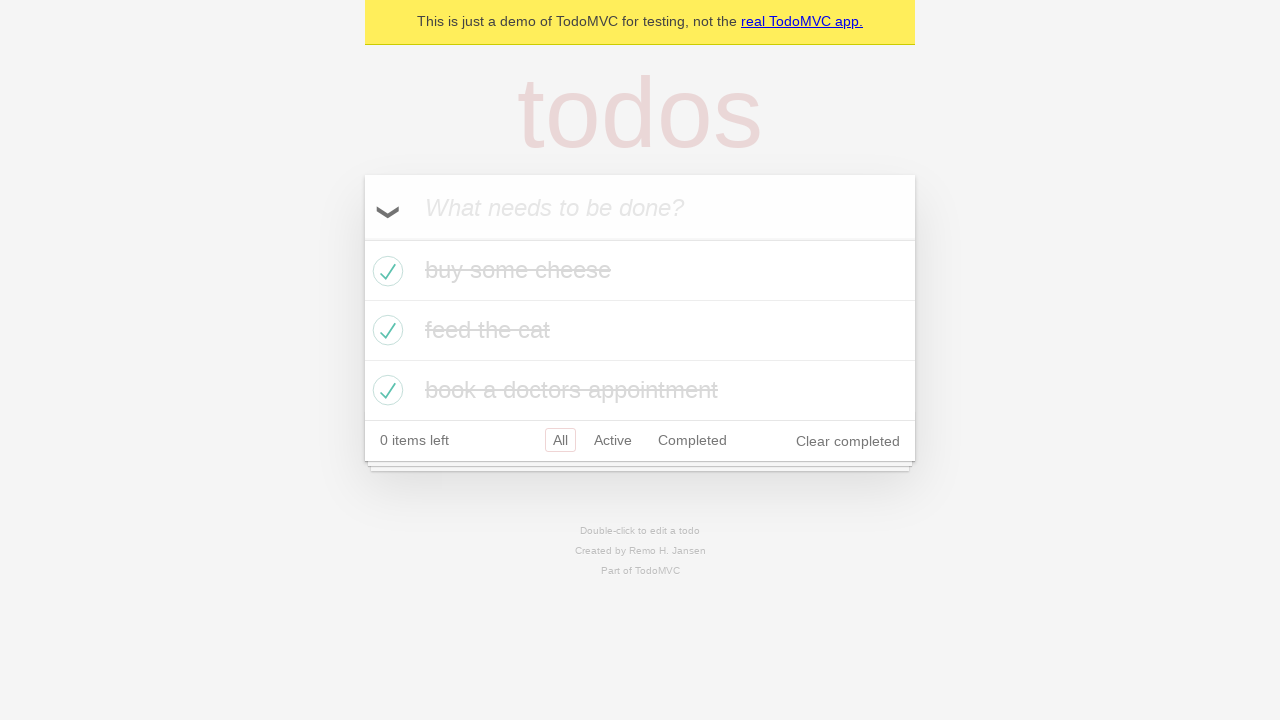